Demonstrates various element locator strategies on Sauce Demo and Ultimate QA pages, finding elements by ID, class name, tag name, CSS selector, XPath, link text, and partial link text

Starting URL: https://www.saucedemo.com/

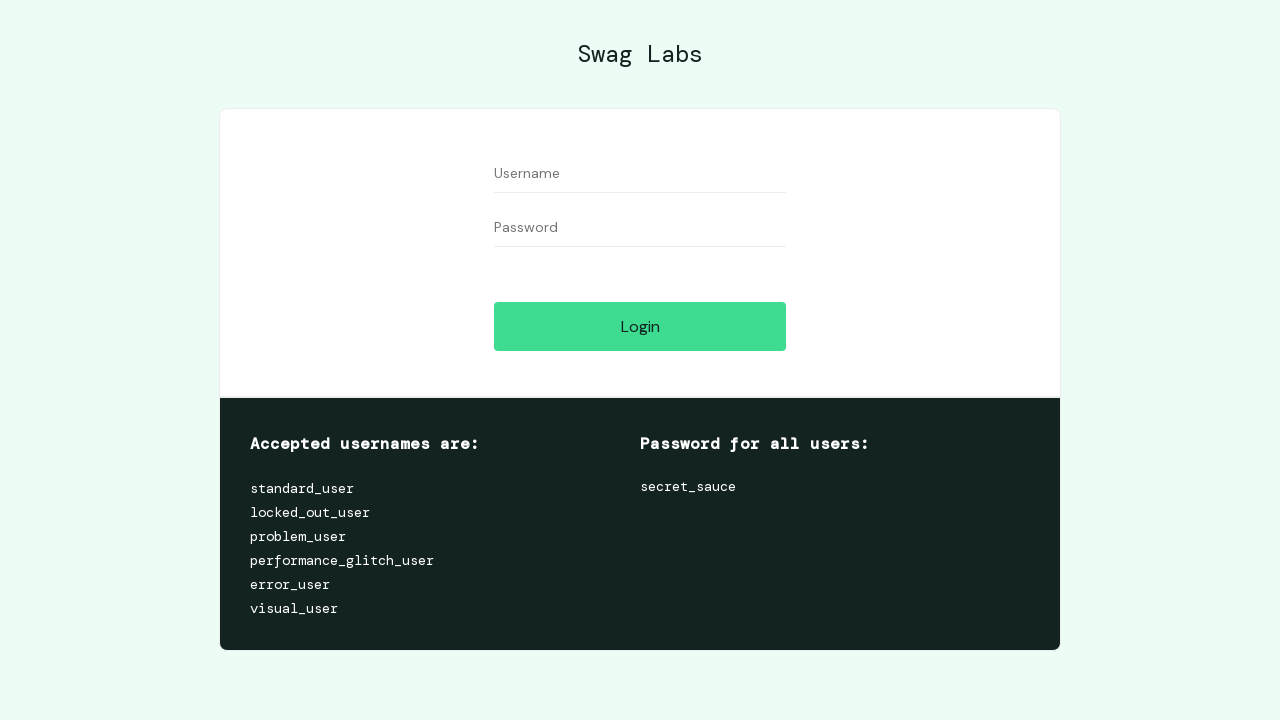

Located element by ID selector (#user-name)
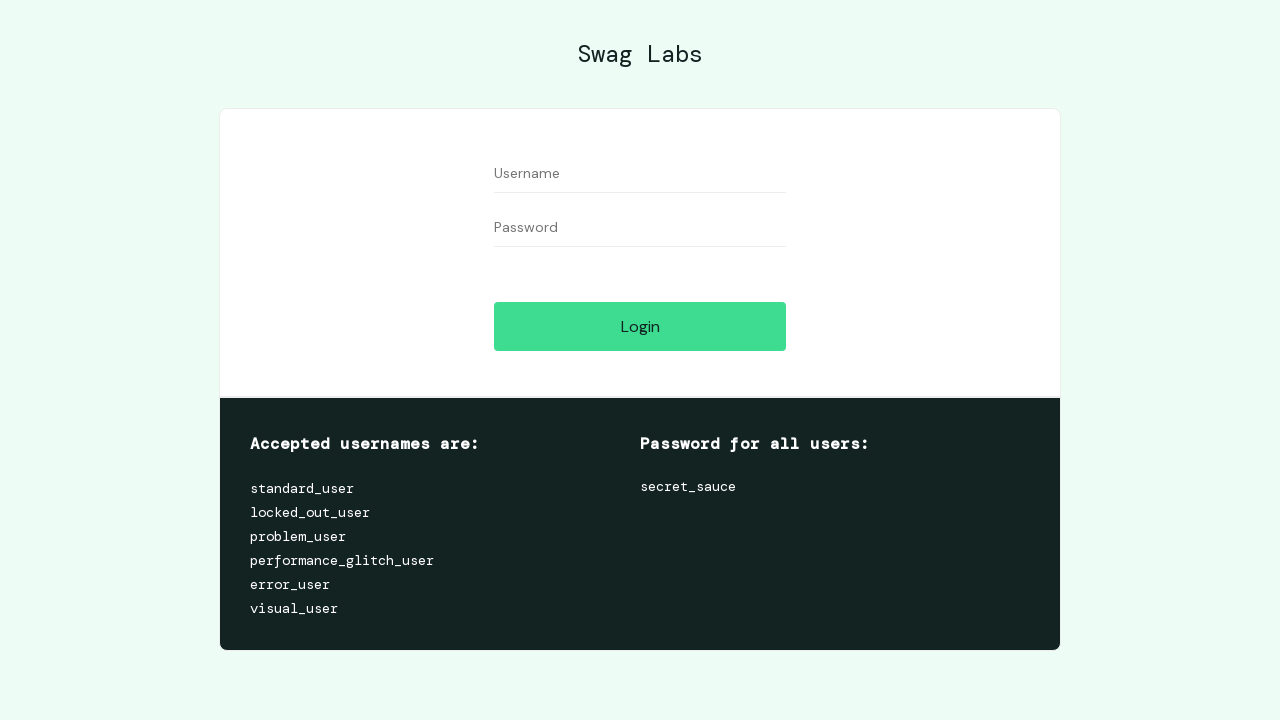

Located element by class name selector (.form_input)
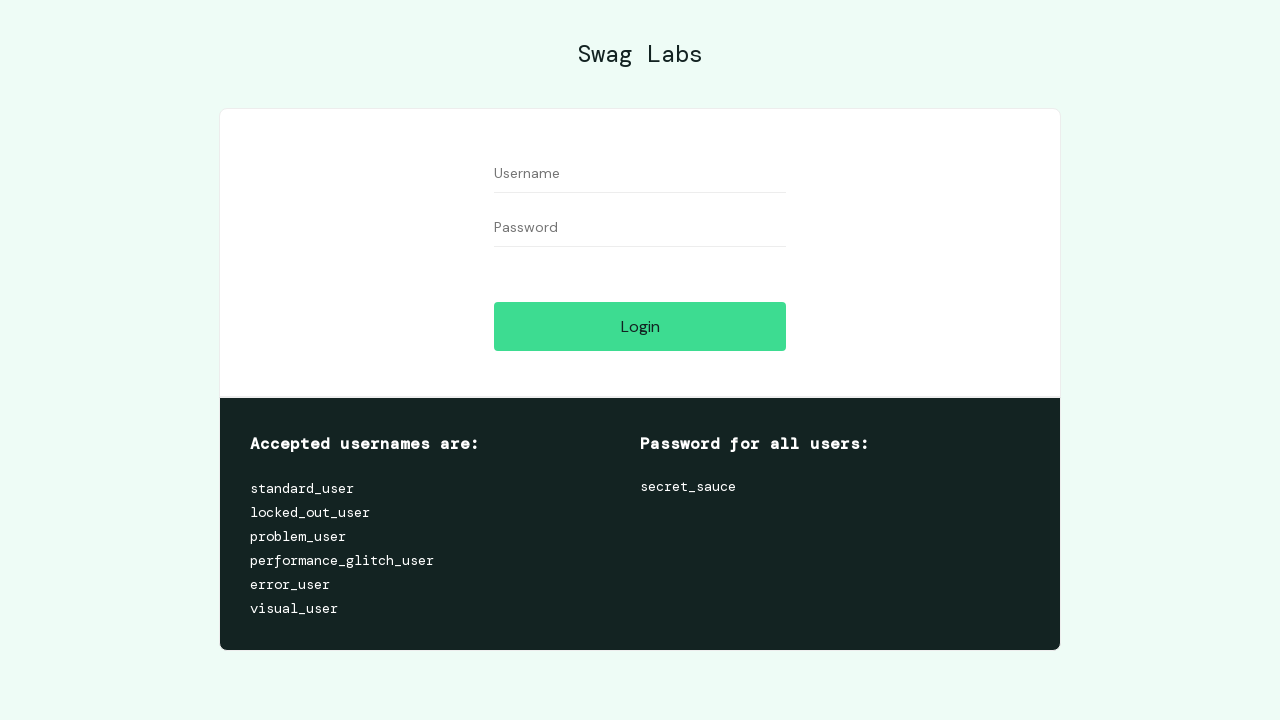

Located element by tag name selector (input)
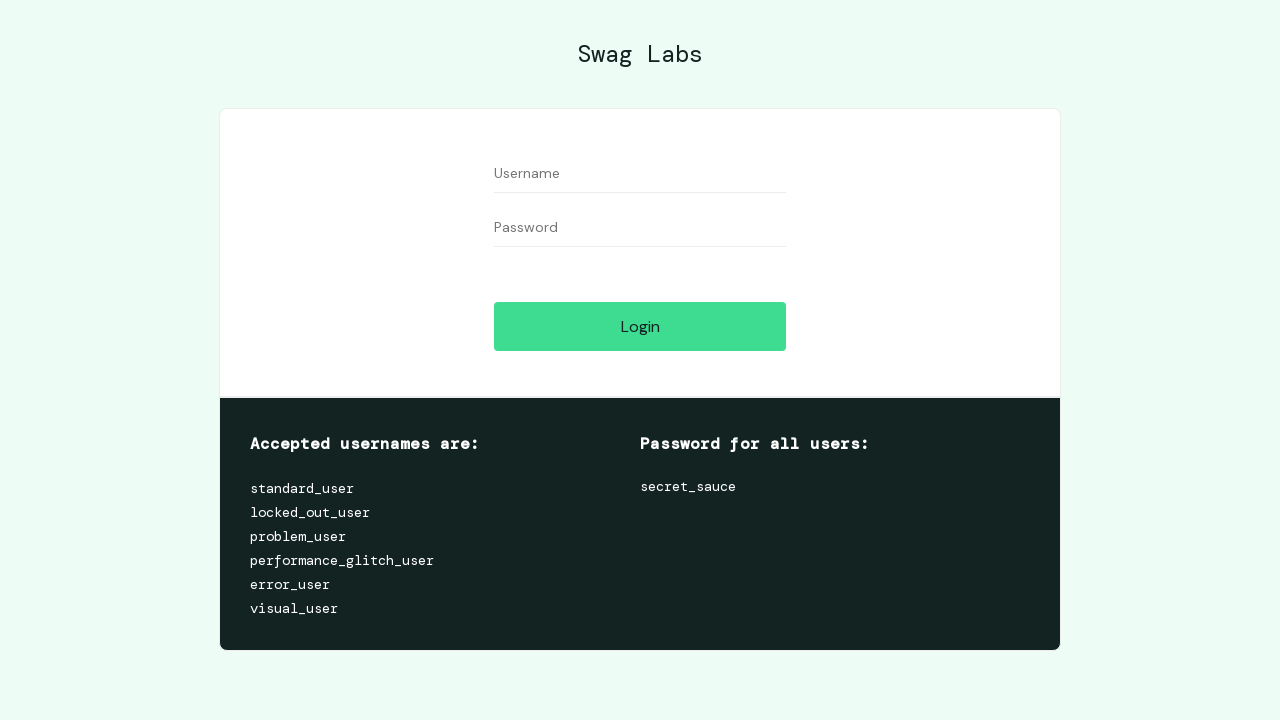

Located element by CSS selector (#user-name)
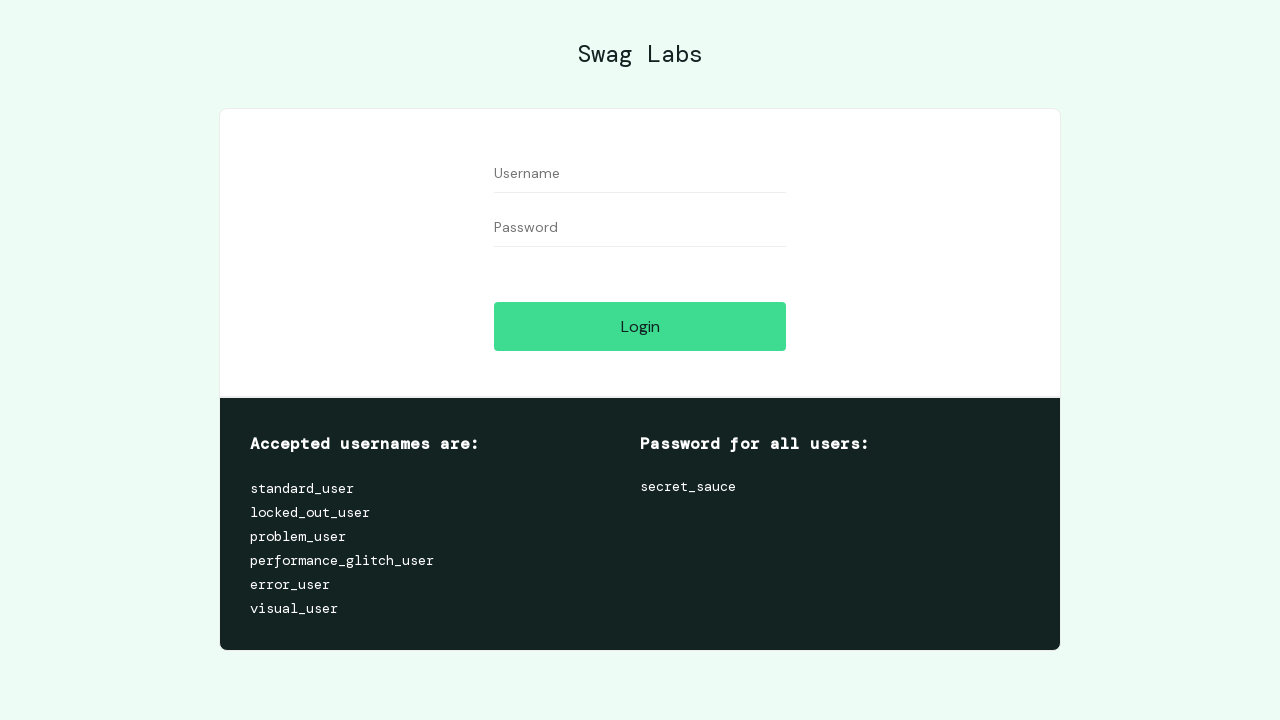

Located element by XPath selector (//*[@id='user-name'])
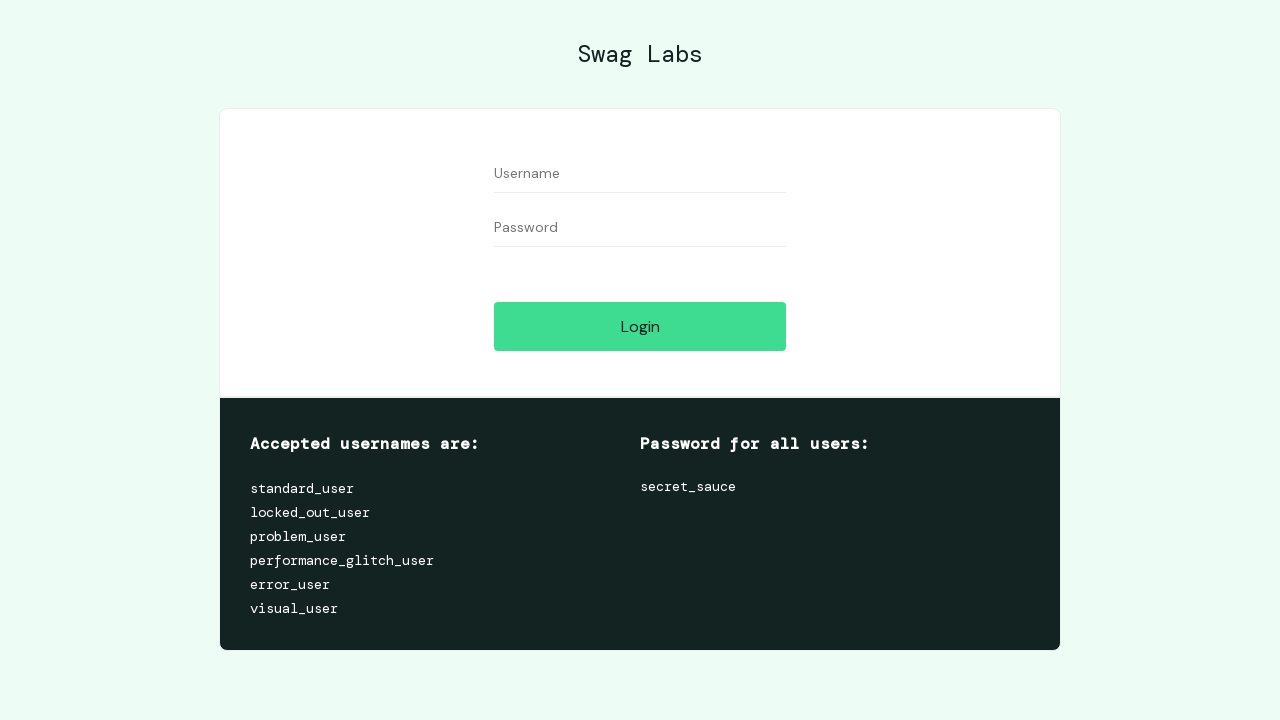

Navigated to Ultimate QA simple HTML elements page
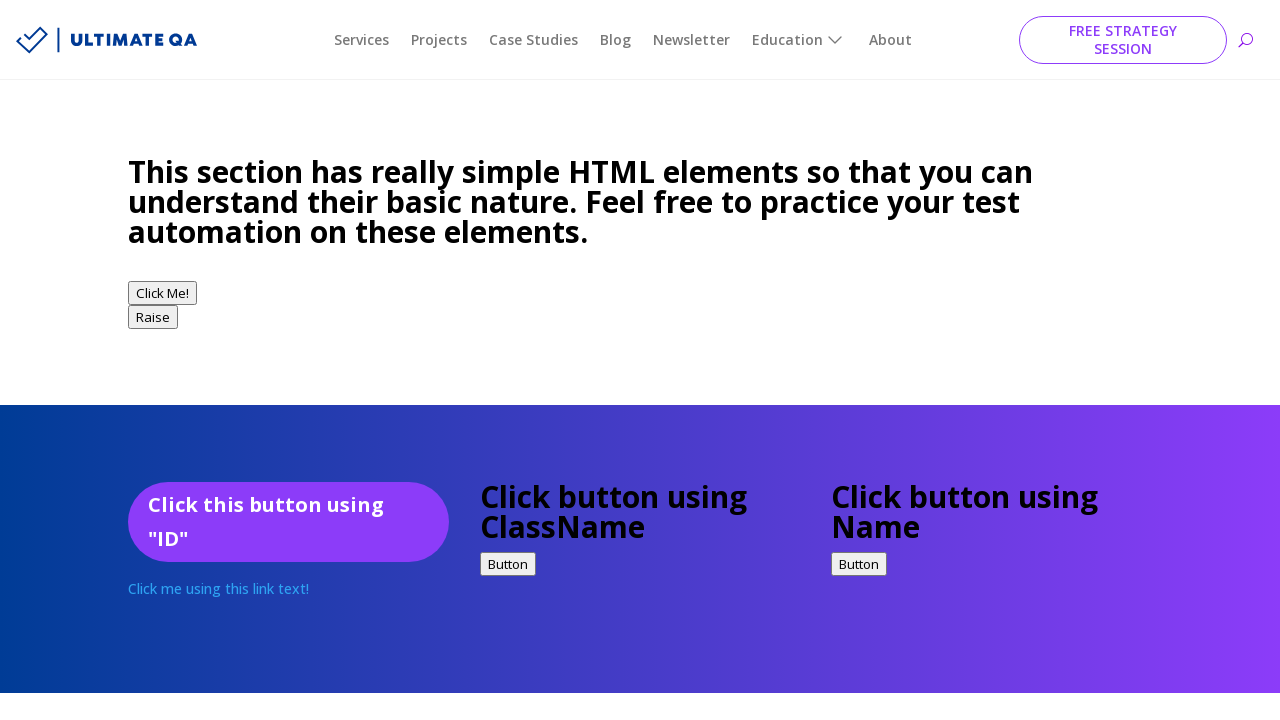

Located element by full link text (Click me using this link text!)
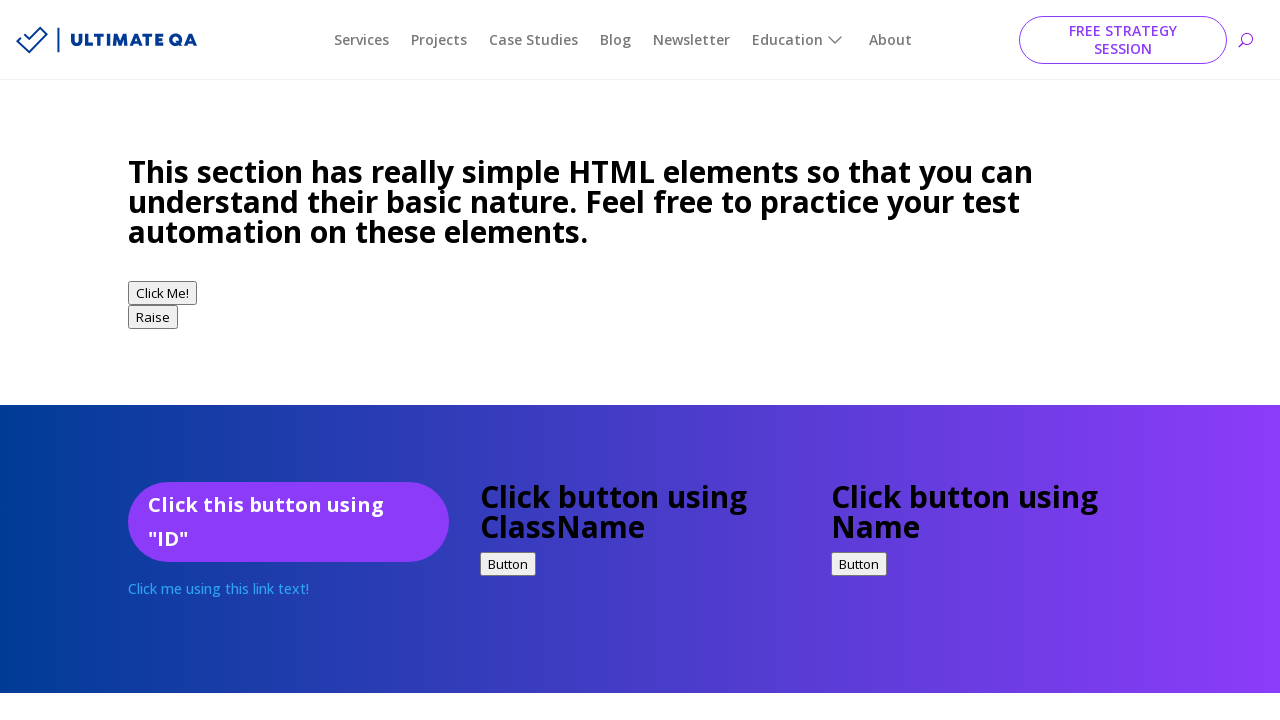

Located element by partial link text (link text!)
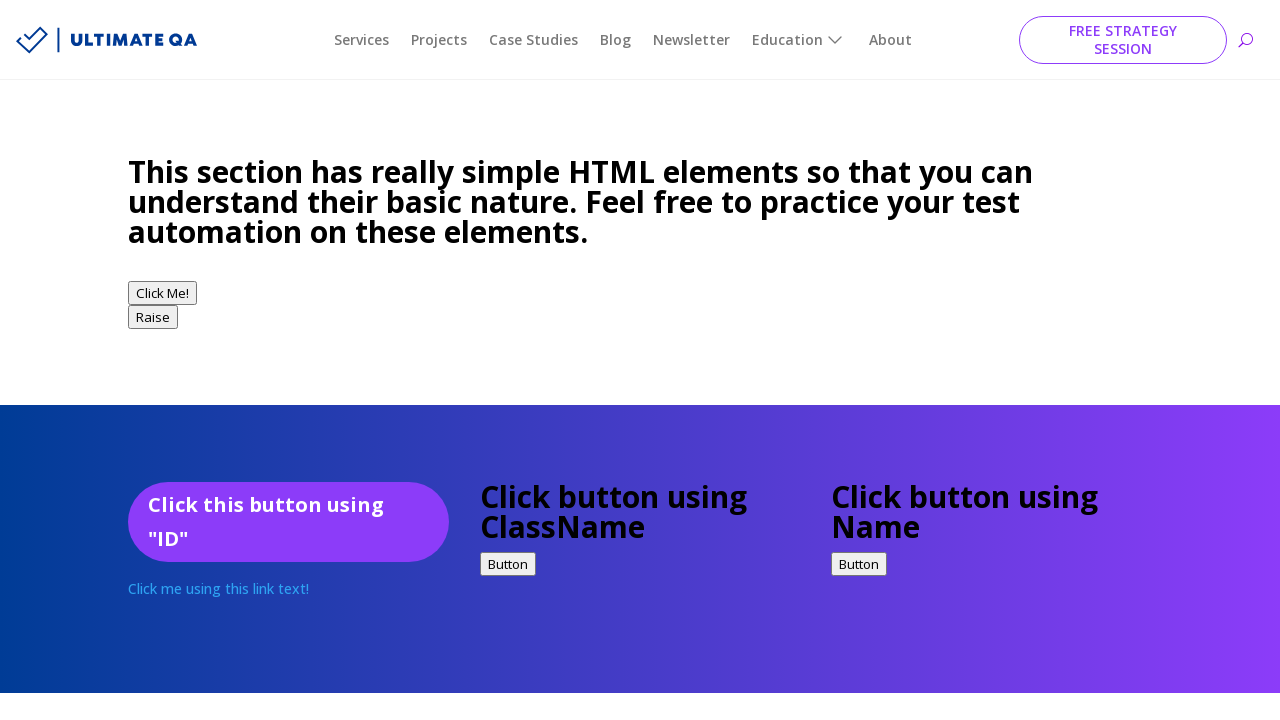

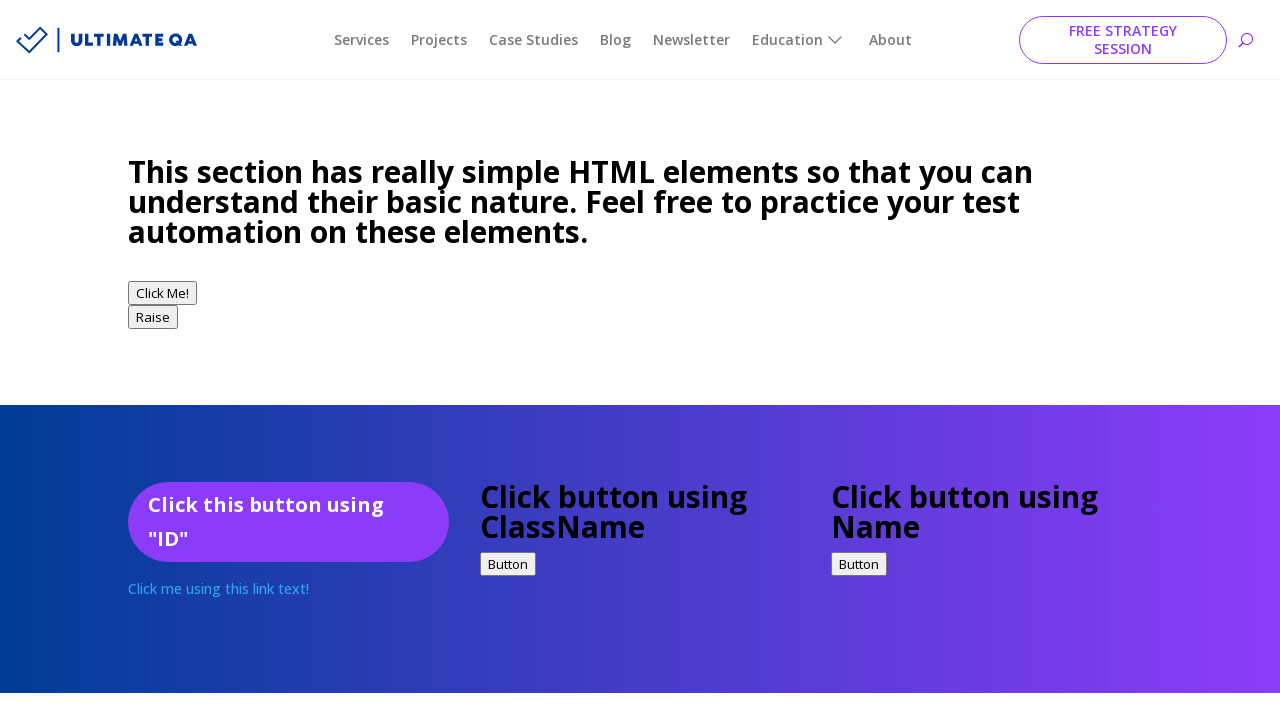